Tests file download functionality by navigating to a download page and clicking on a download link to trigger a file download.

Starting URL: https://the-internet.herokuapp.com/download

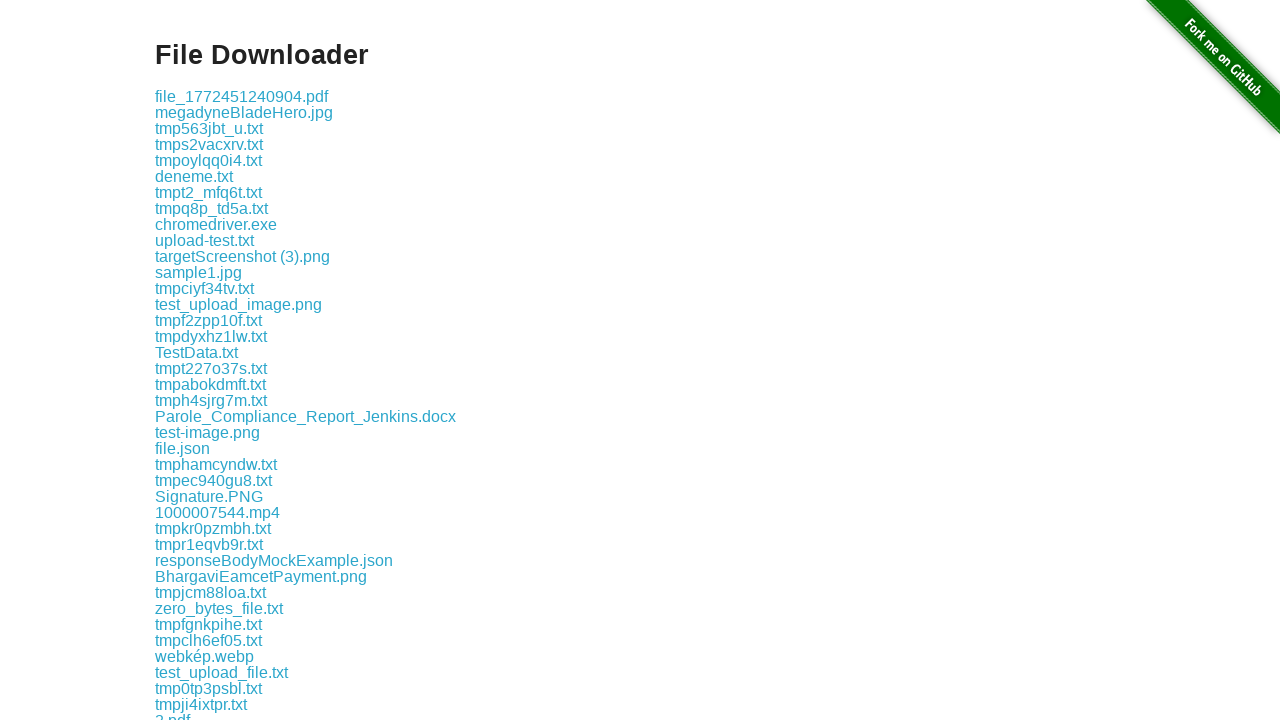

Clicked the first download link on the page at (242, 96) on .example a
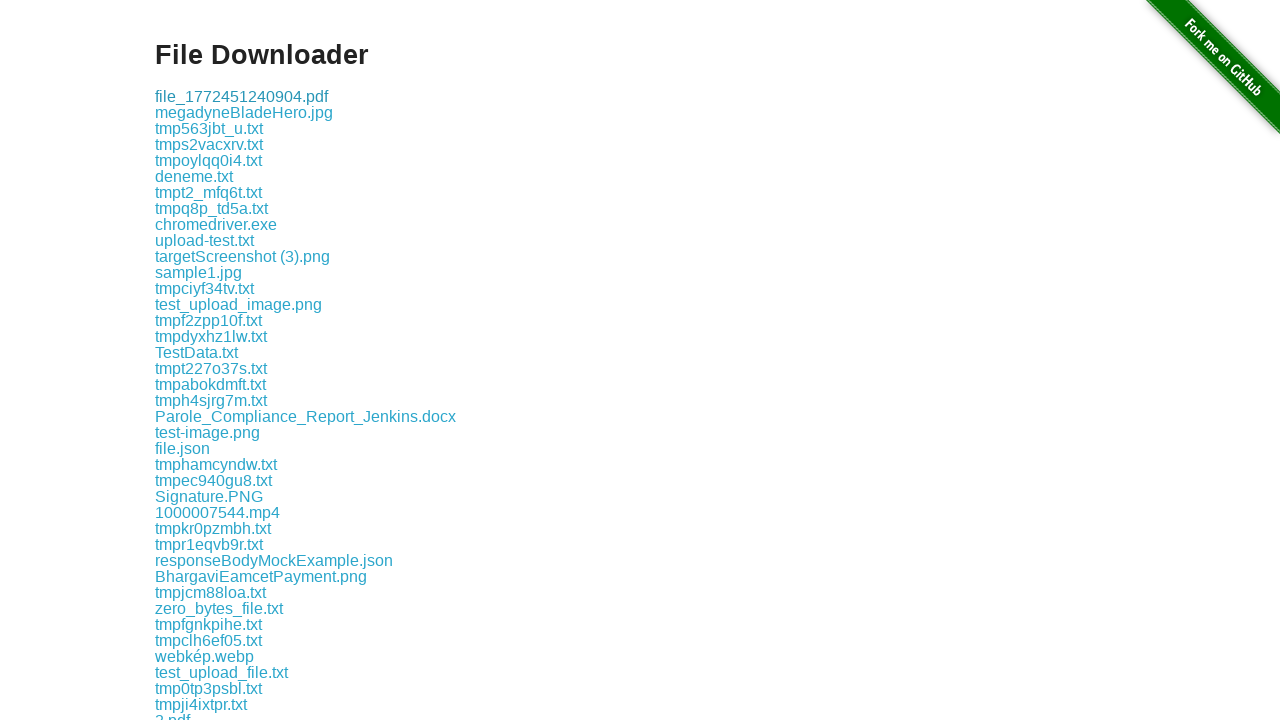

Waited 2 seconds for download to complete
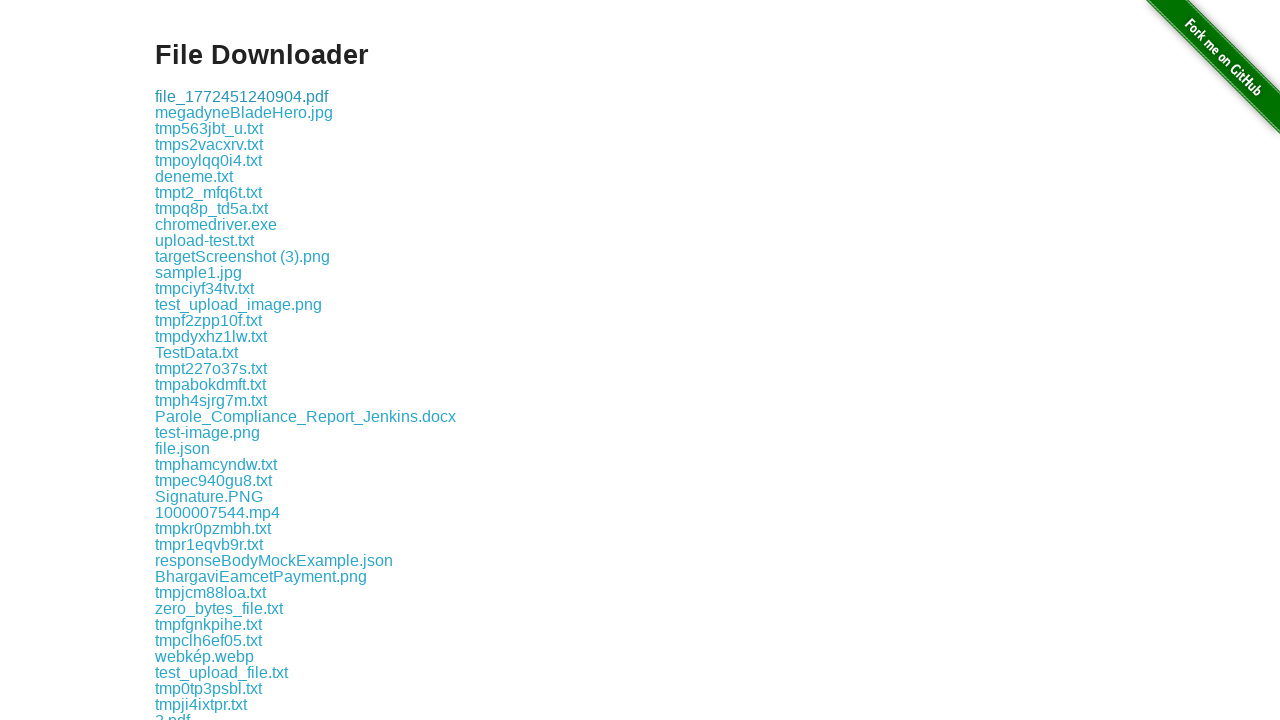

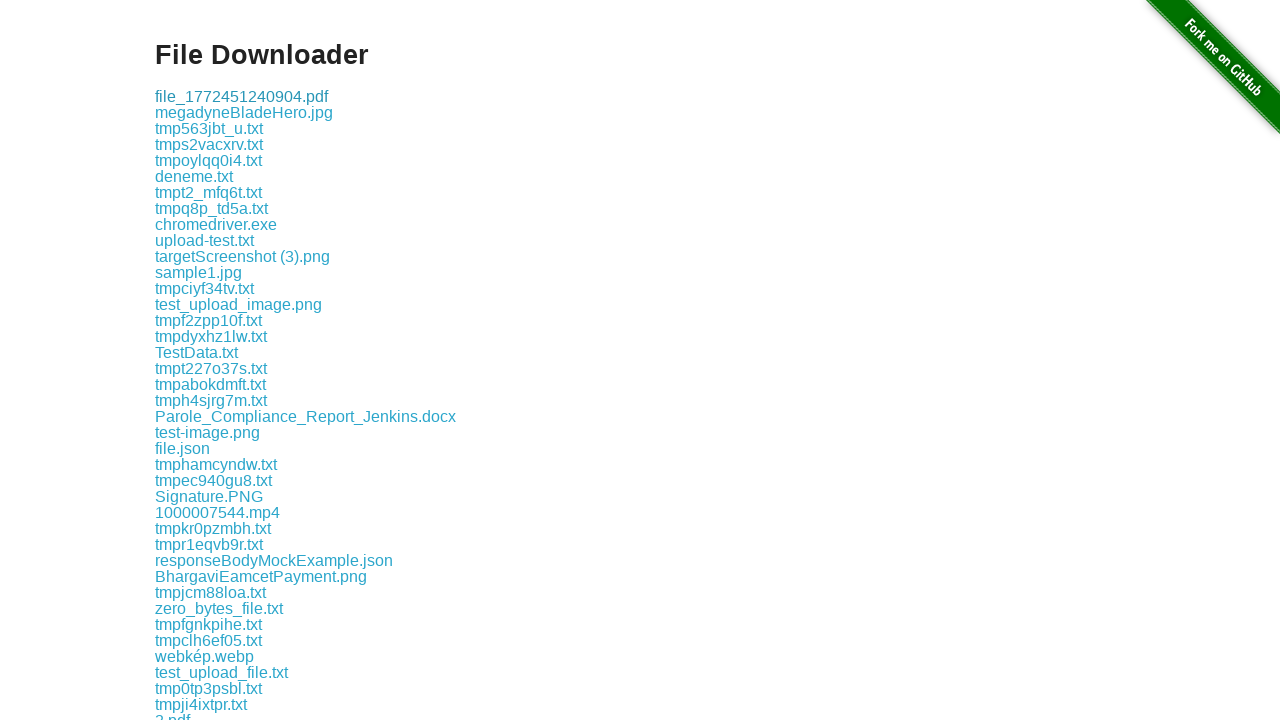